Tests keyboard navigation on the Playwright website by pressing Tab keys and Enter to navigate and activate elements

Starting URL: https://playwright.dev/

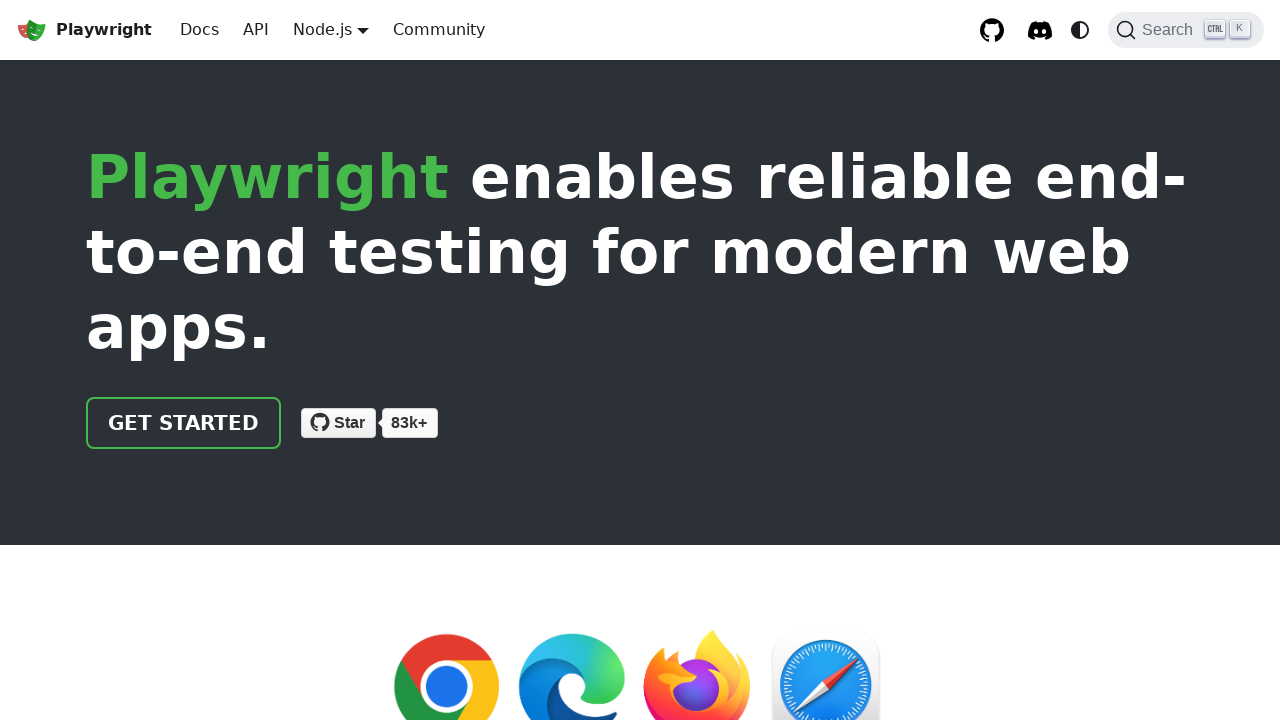

Navigated to Playwright website
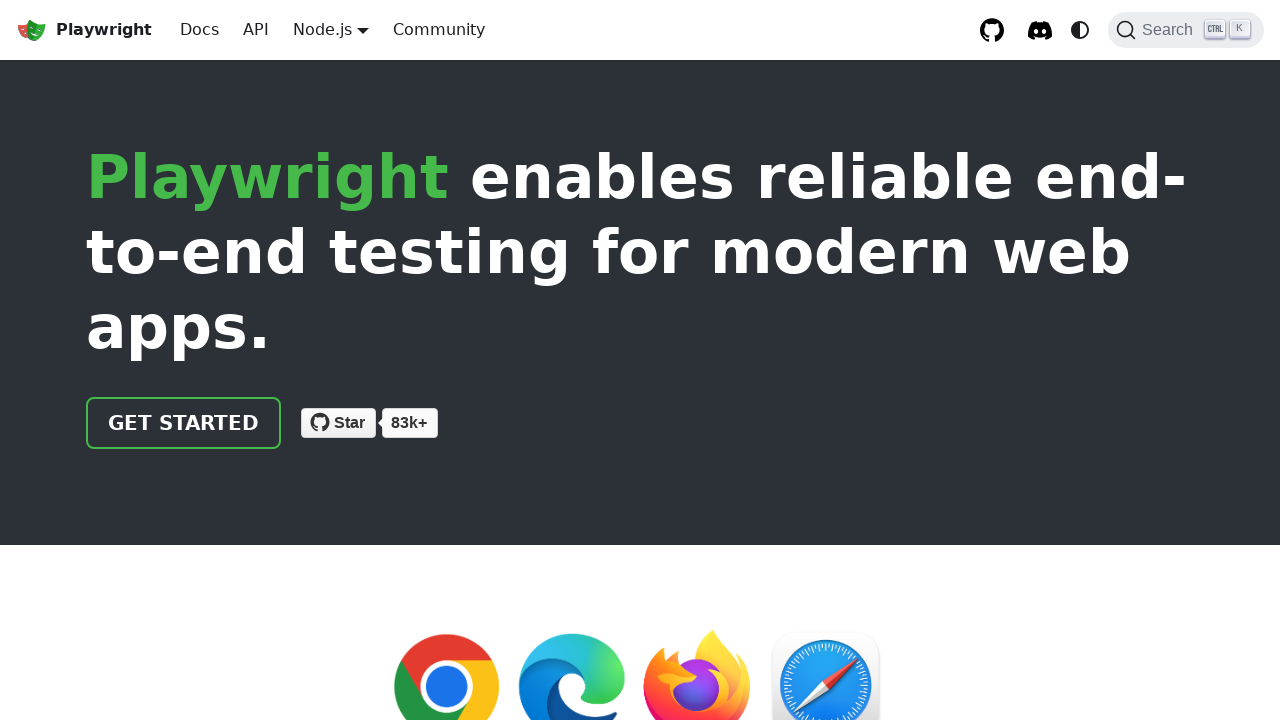

Pressed Tab to focus first element
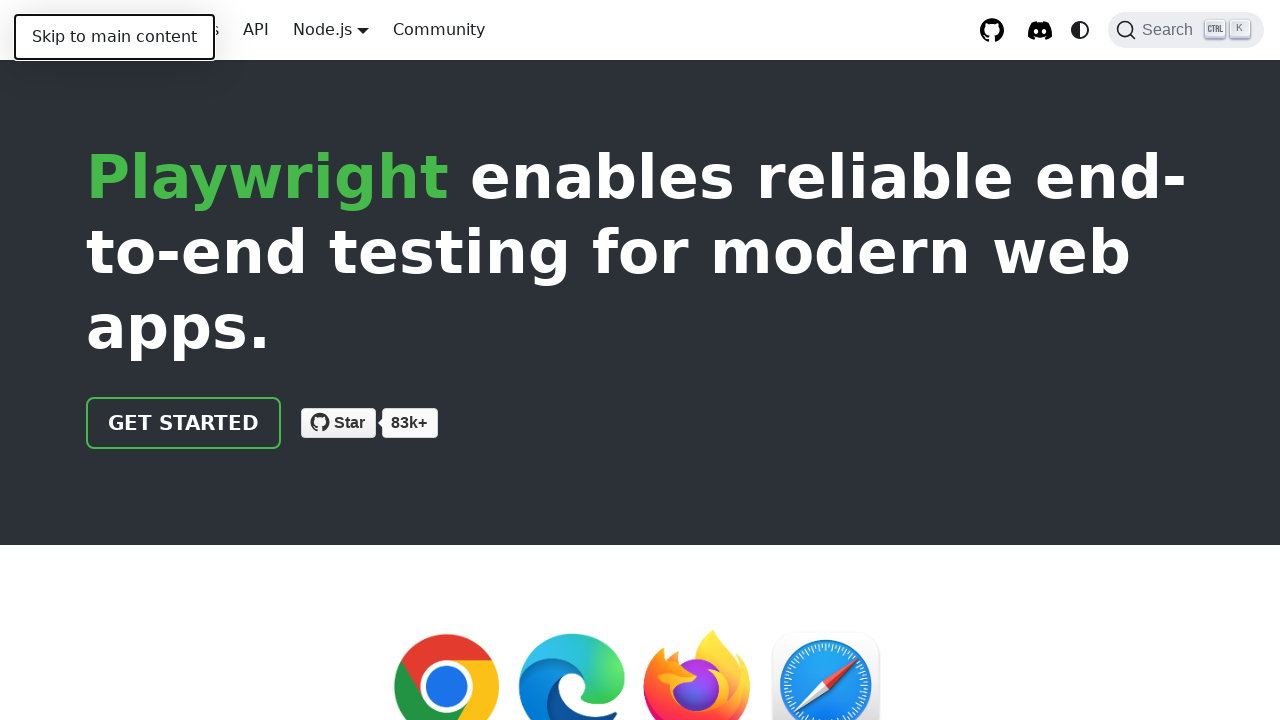

Pressed Tab to focus next element
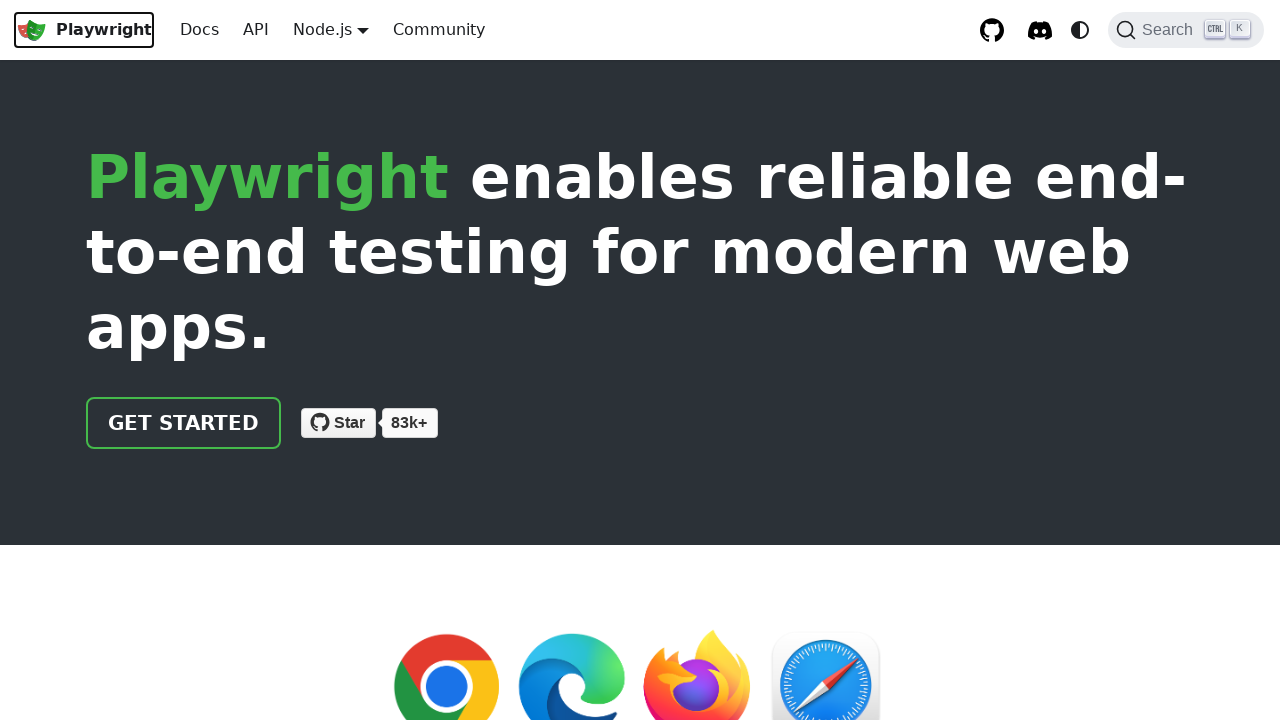

Pressed Enter to activate focused element
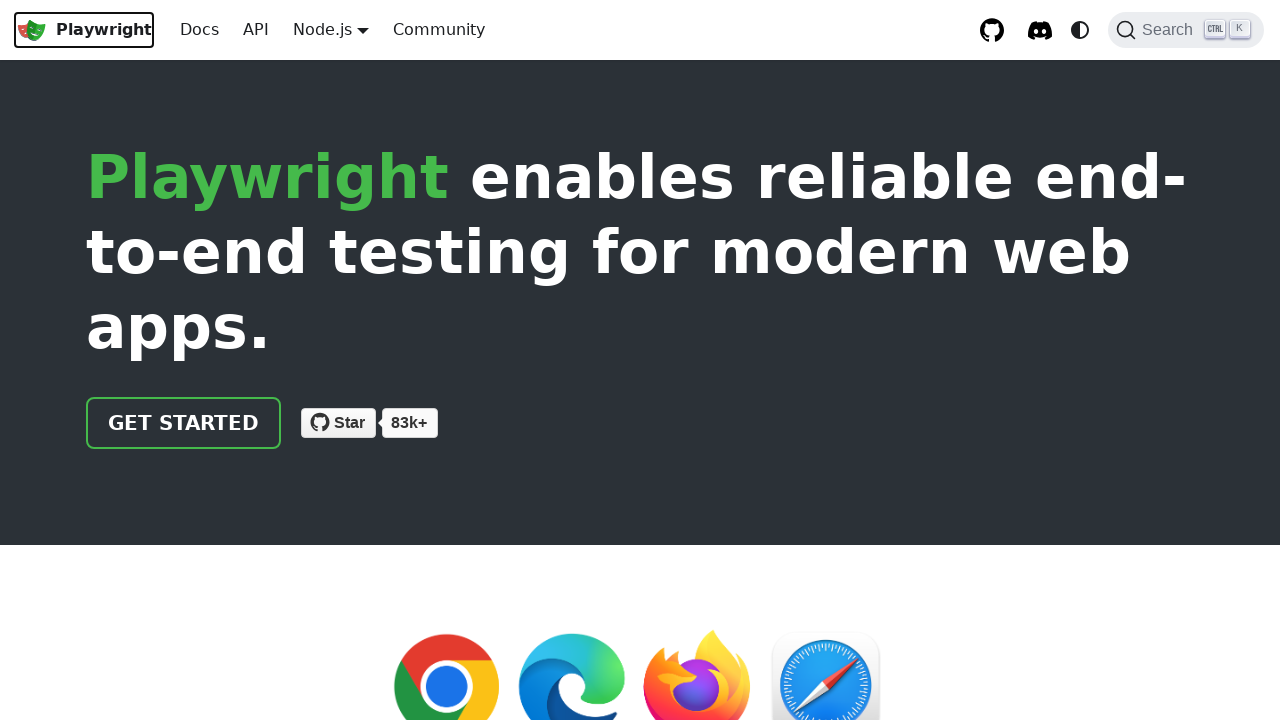

Page load completed after element activation
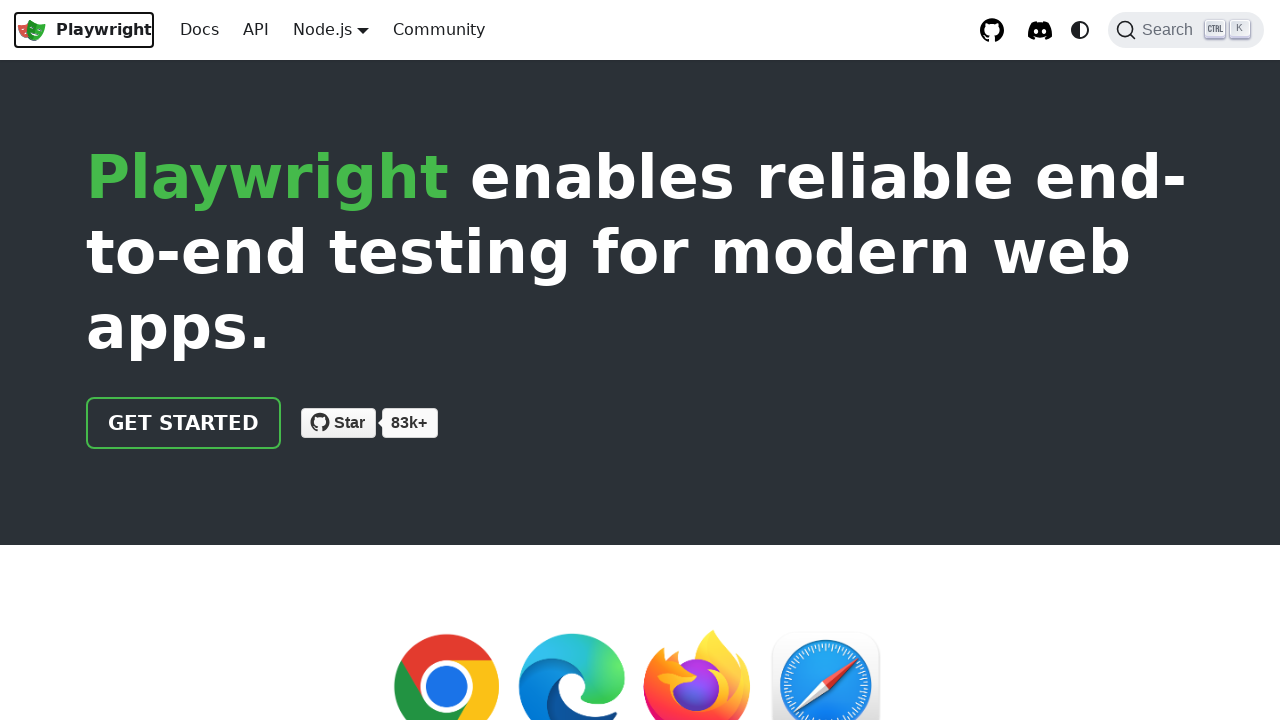

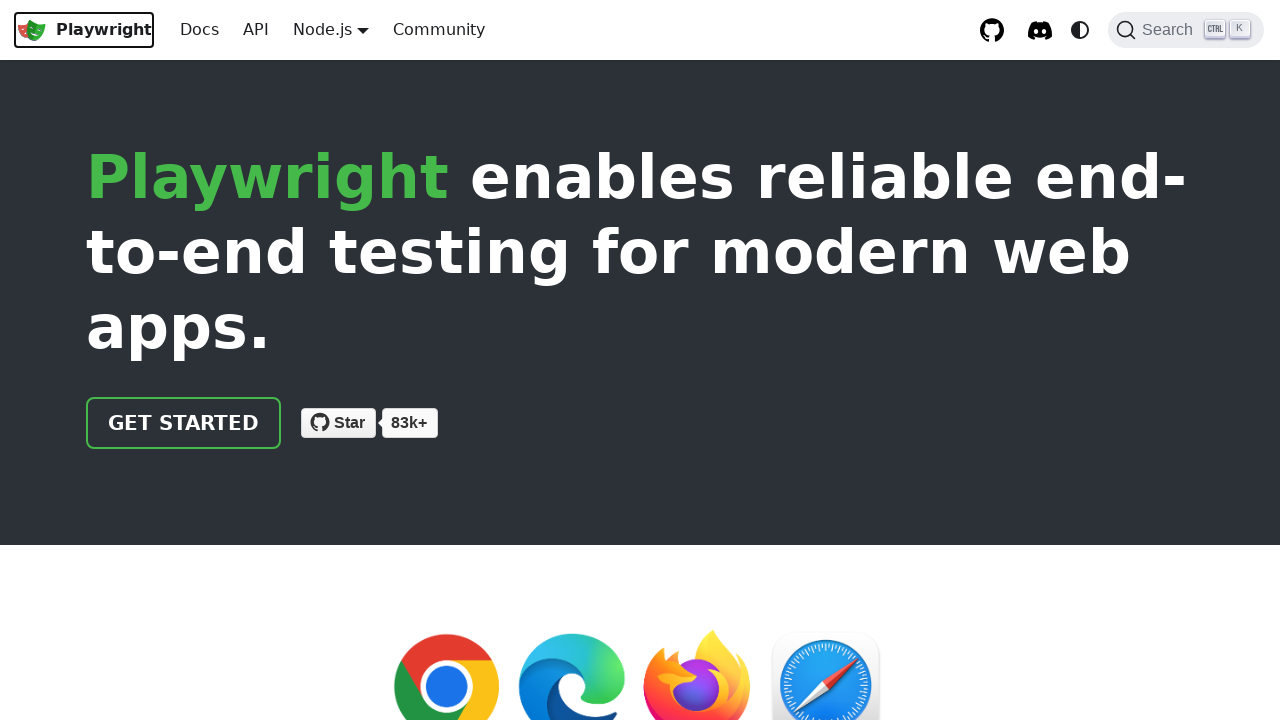